Tests waiting for an image element using fluent wait pattern and verifying its source attribute

Starting URL: https://bonigarcia.dev/selenium-webdriver-java/loading-images.html

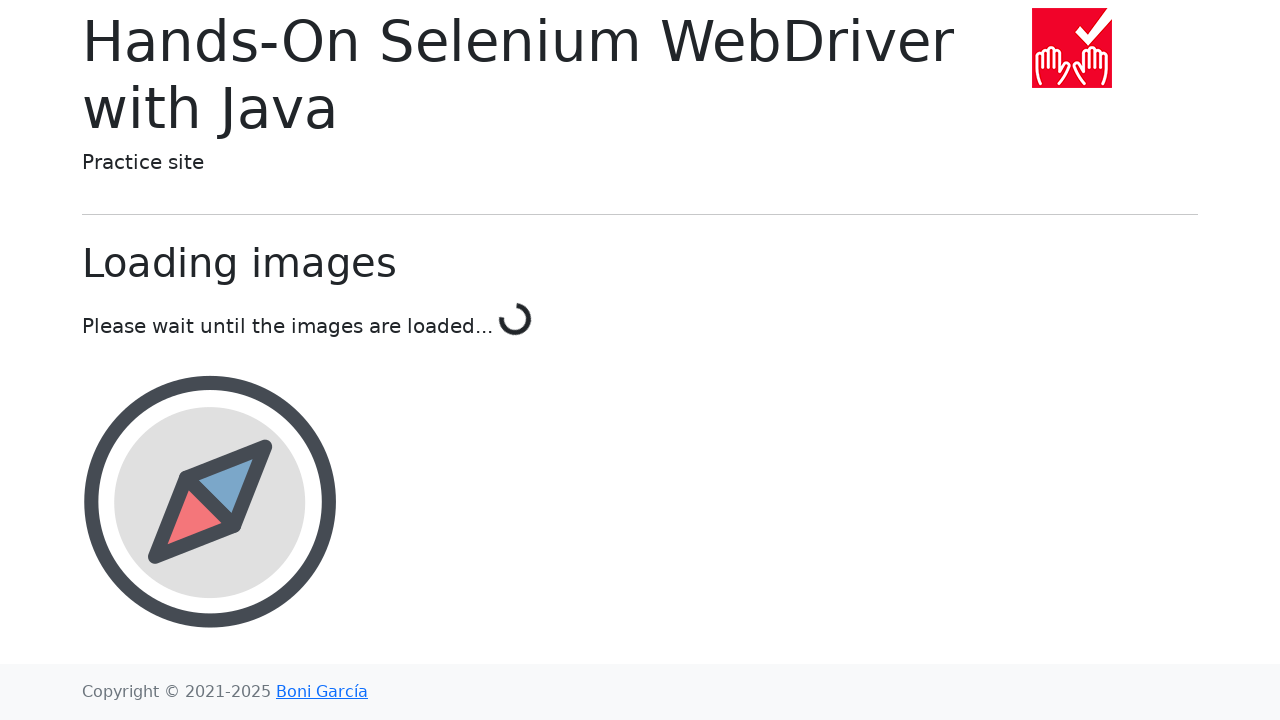

Navigated to loading images test page
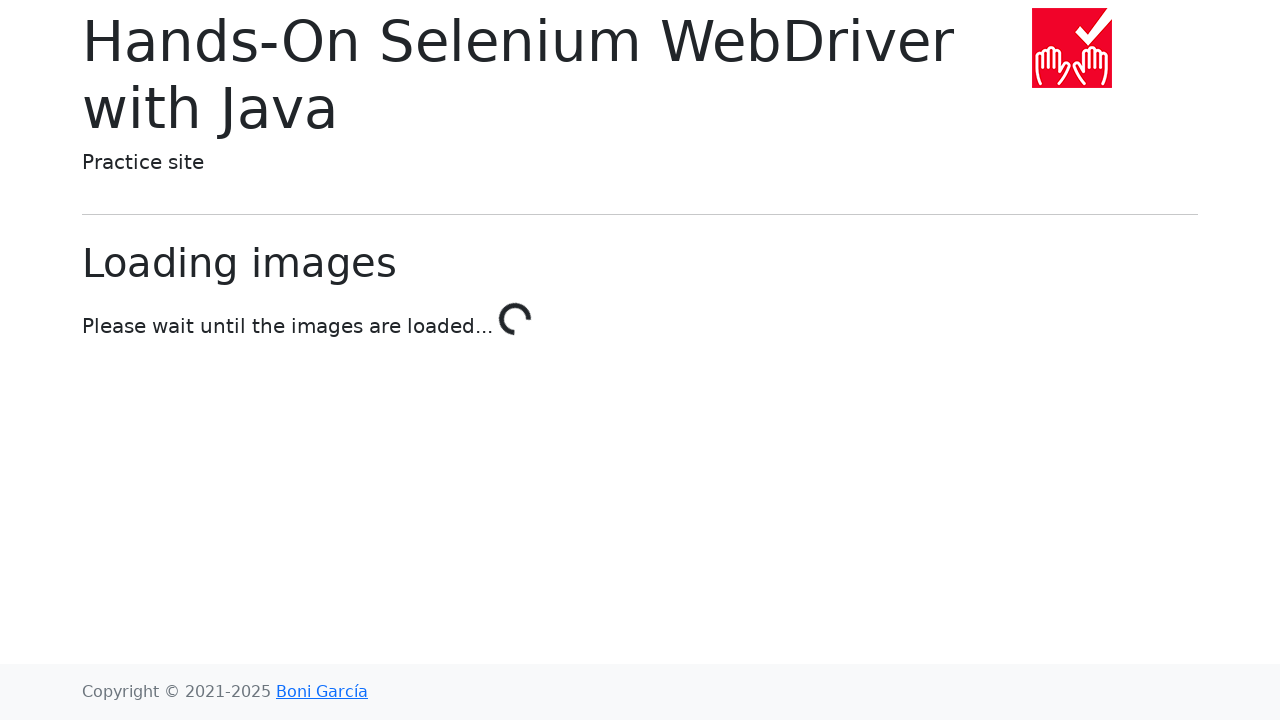

Waited for landscape image element to be visible with 10 second timeout
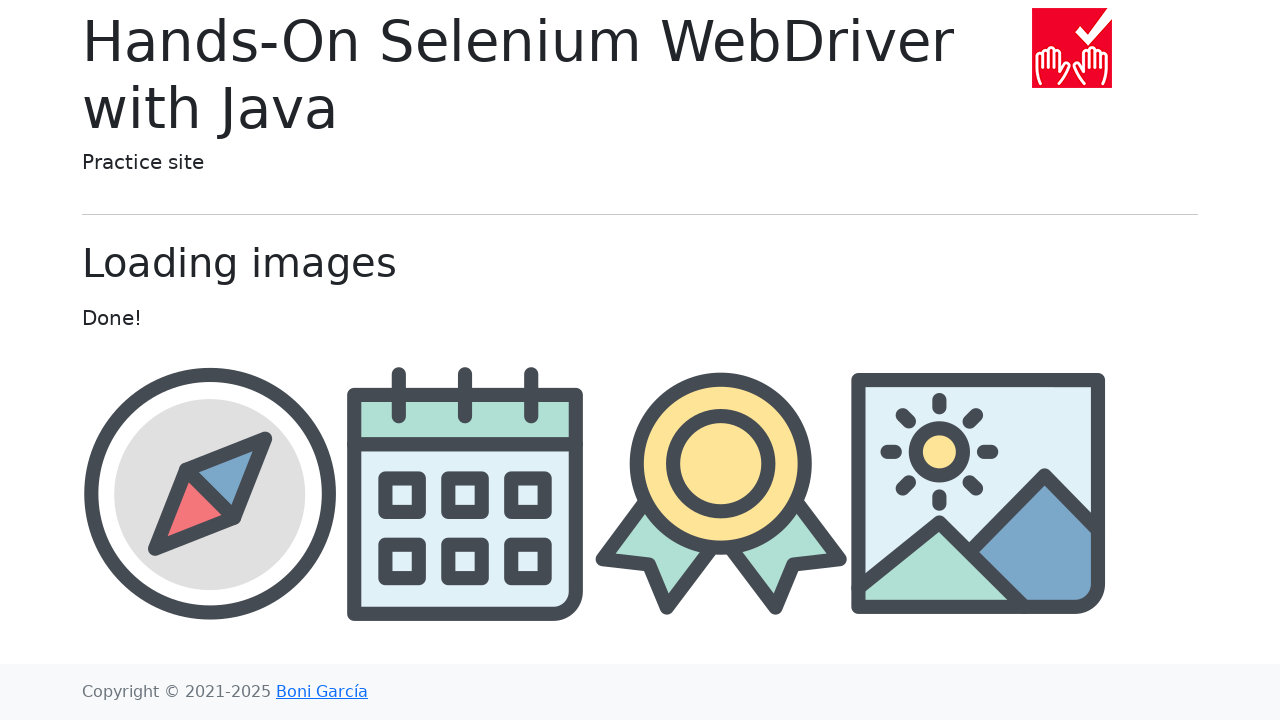

Located landscape image element
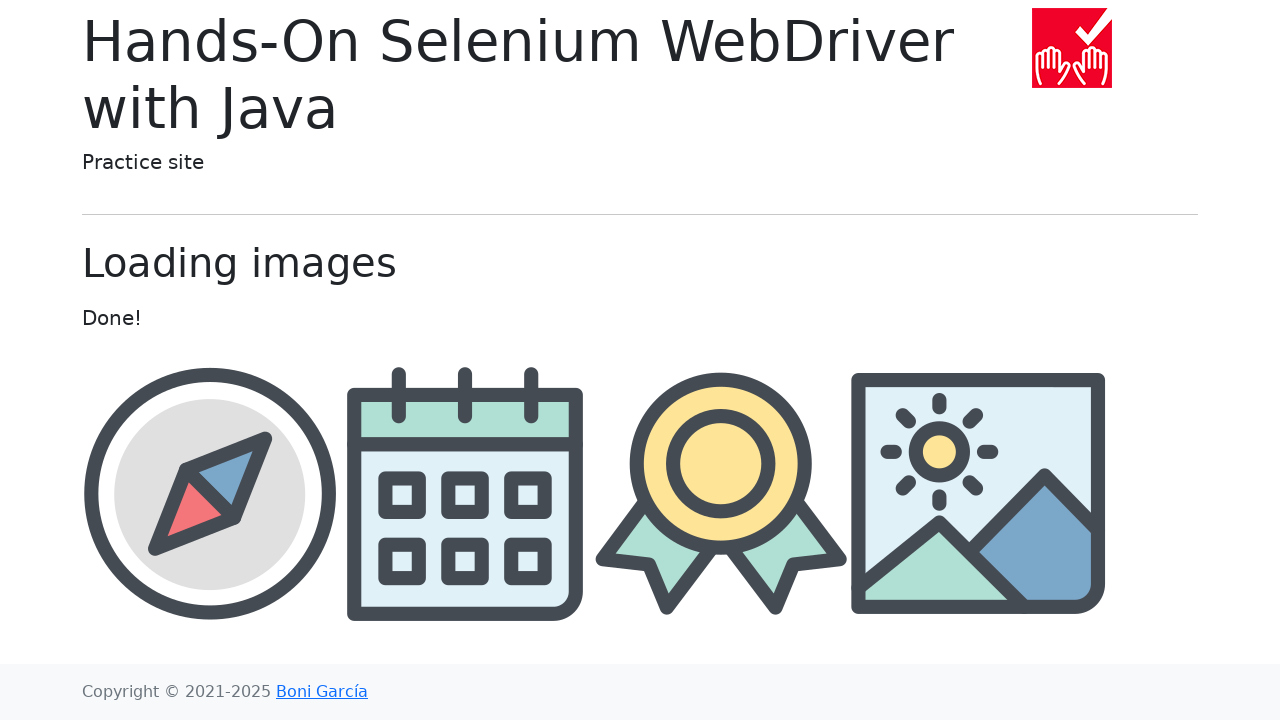

Retrieved src attribute from landscape image element
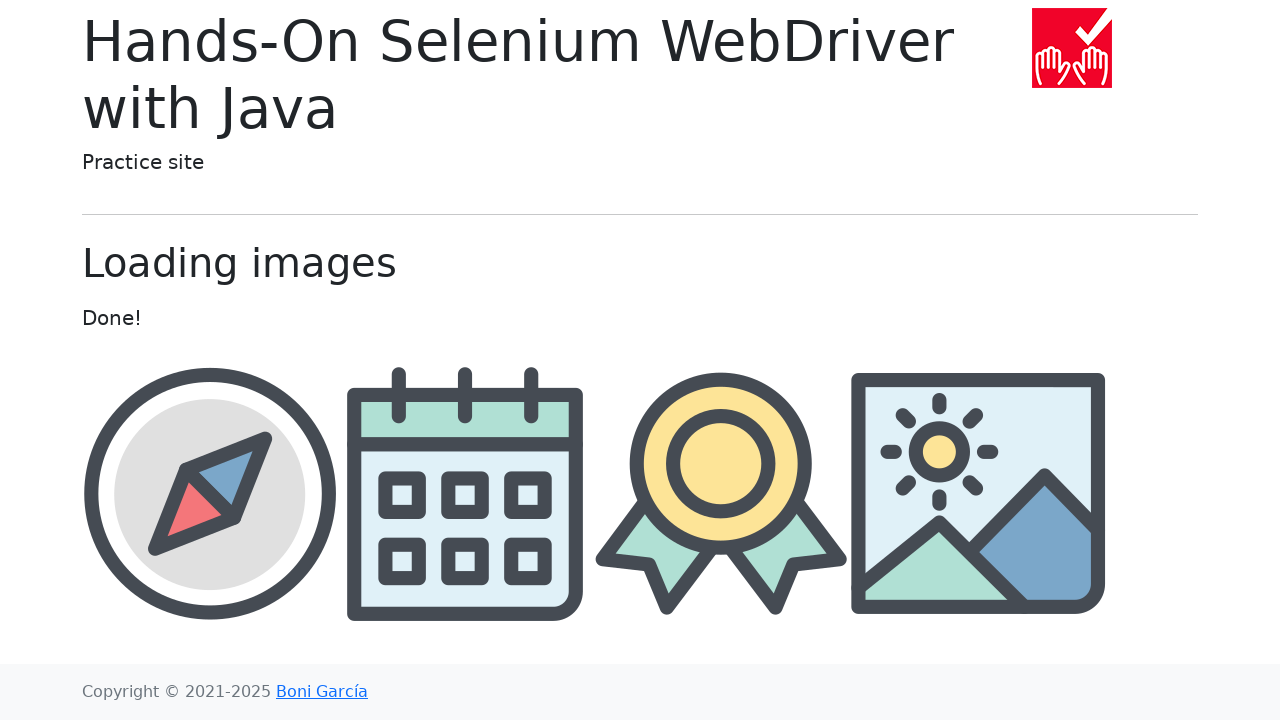

Verified that 'landscape' is present in image source attribute
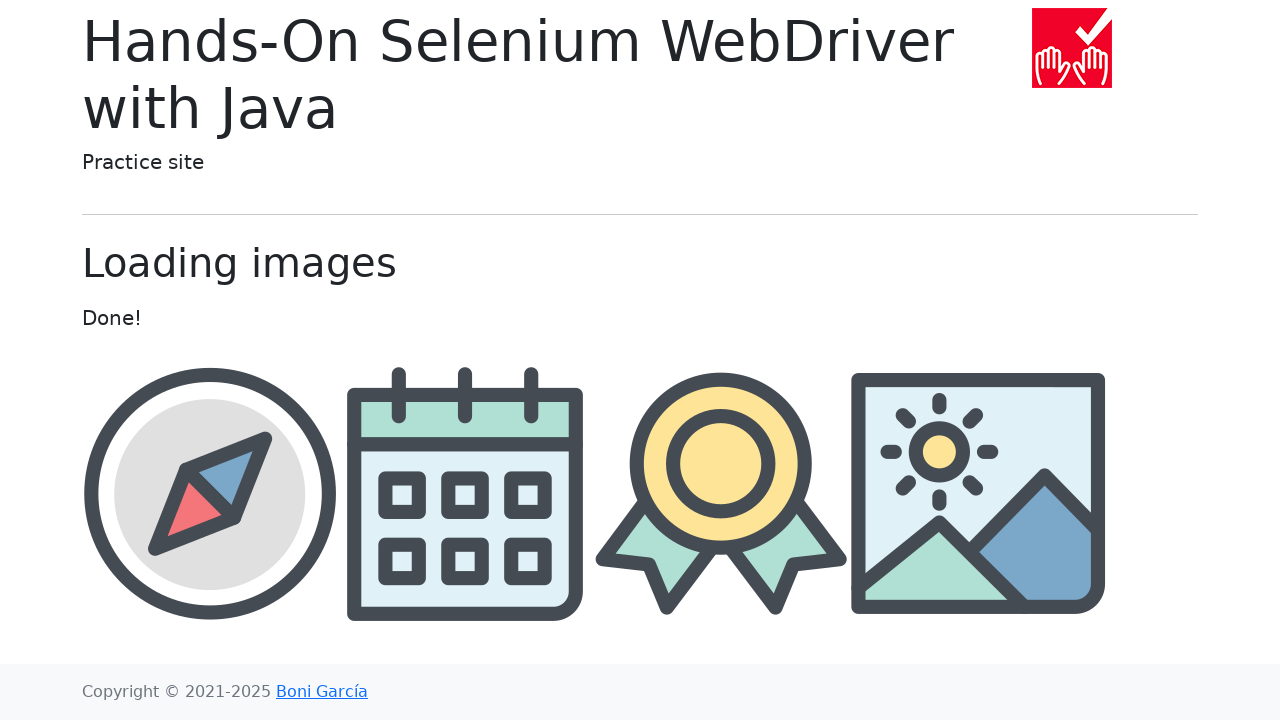

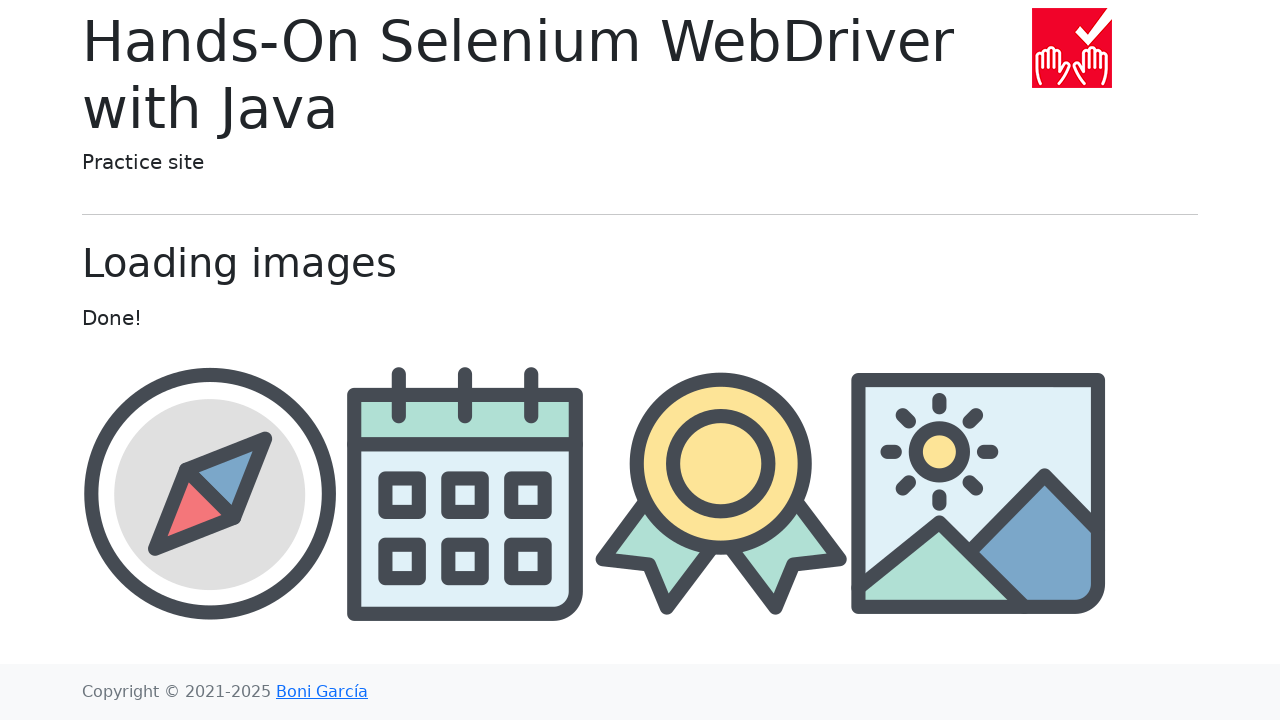